Tests editing a fan's age to a negative value by registering and then editing age to -10

Starting URL: https://davi-vert.vercel.app/index.html

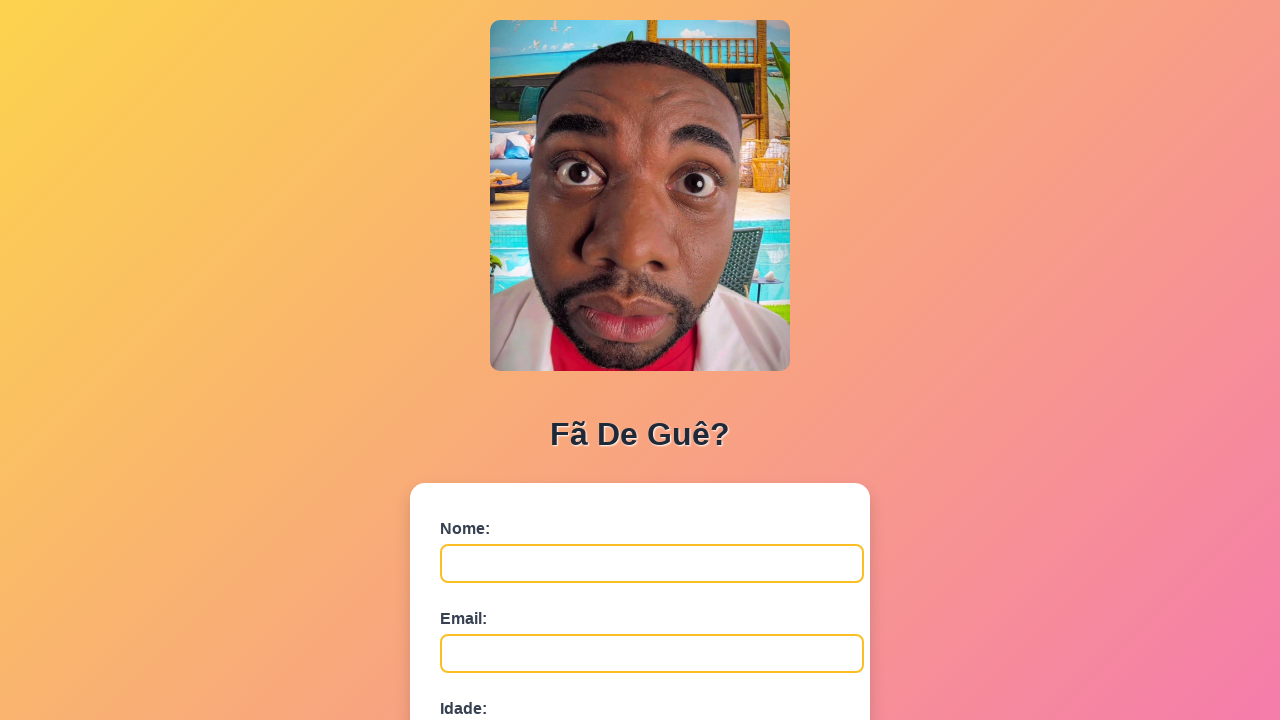

Cleared localStorage
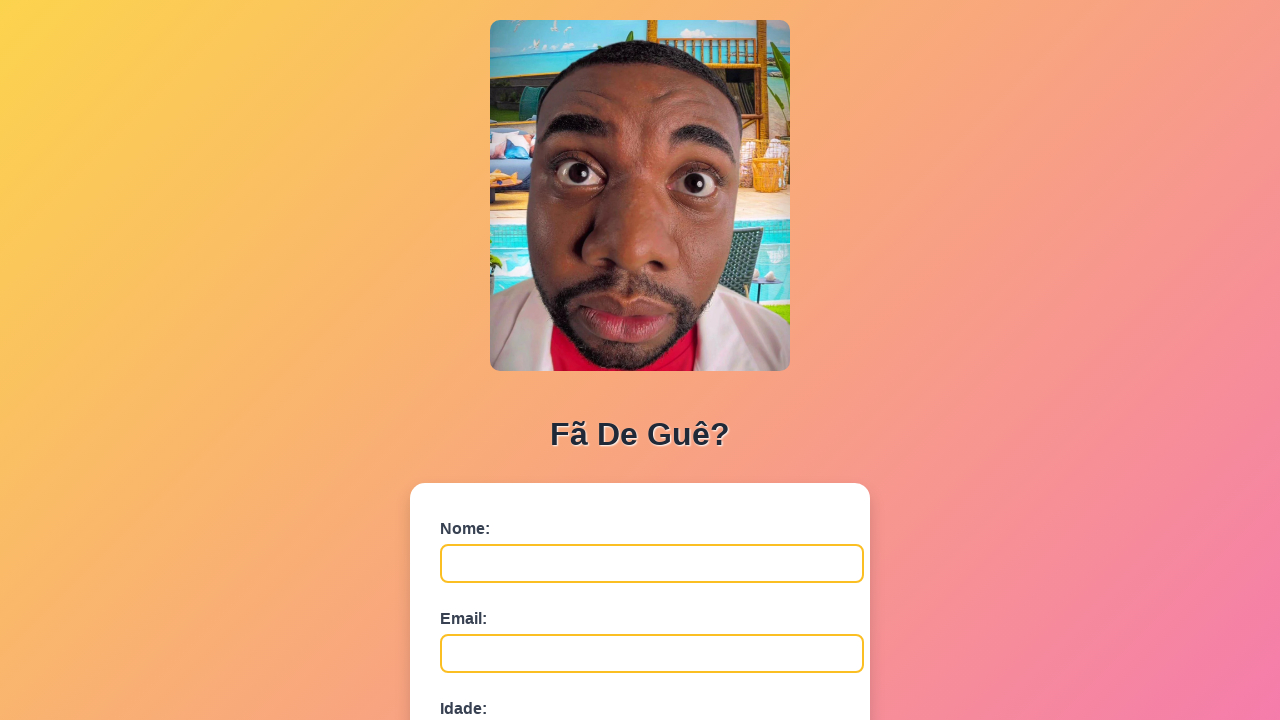

Filled name field with 'Diego Ferreira' on #nome
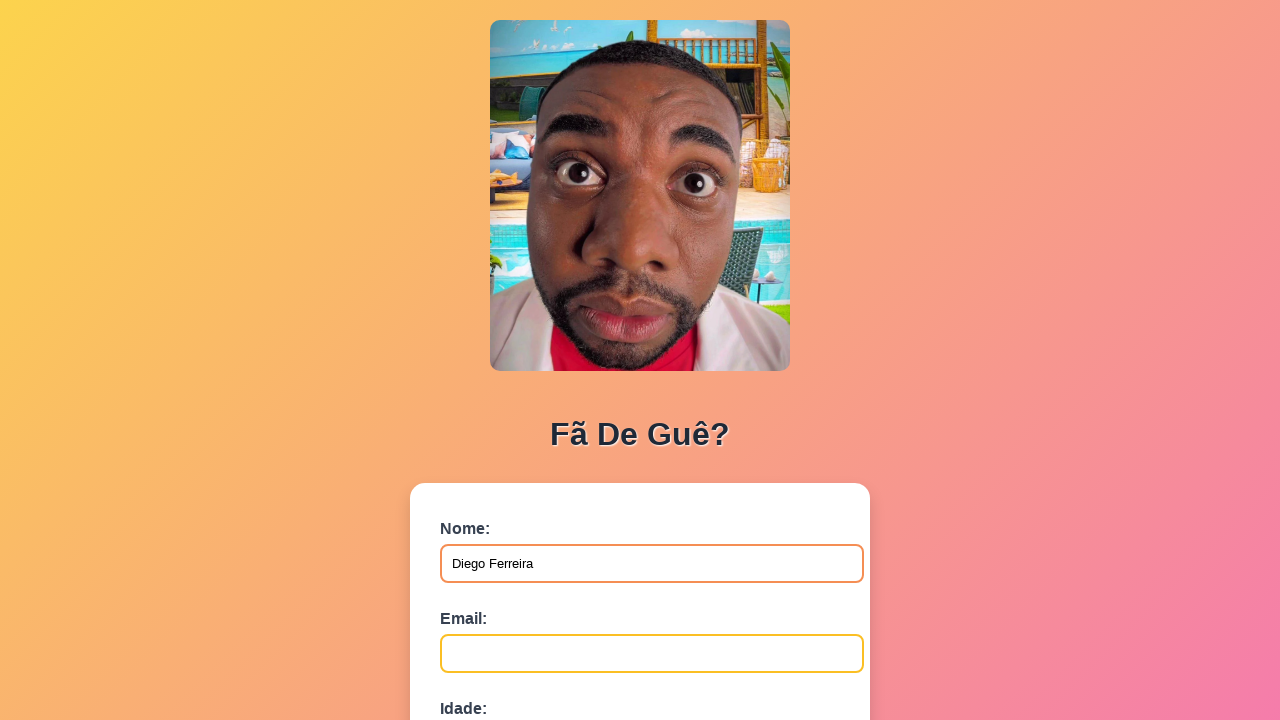

Filled email field with 'diego.ferreira@example.com' on #email
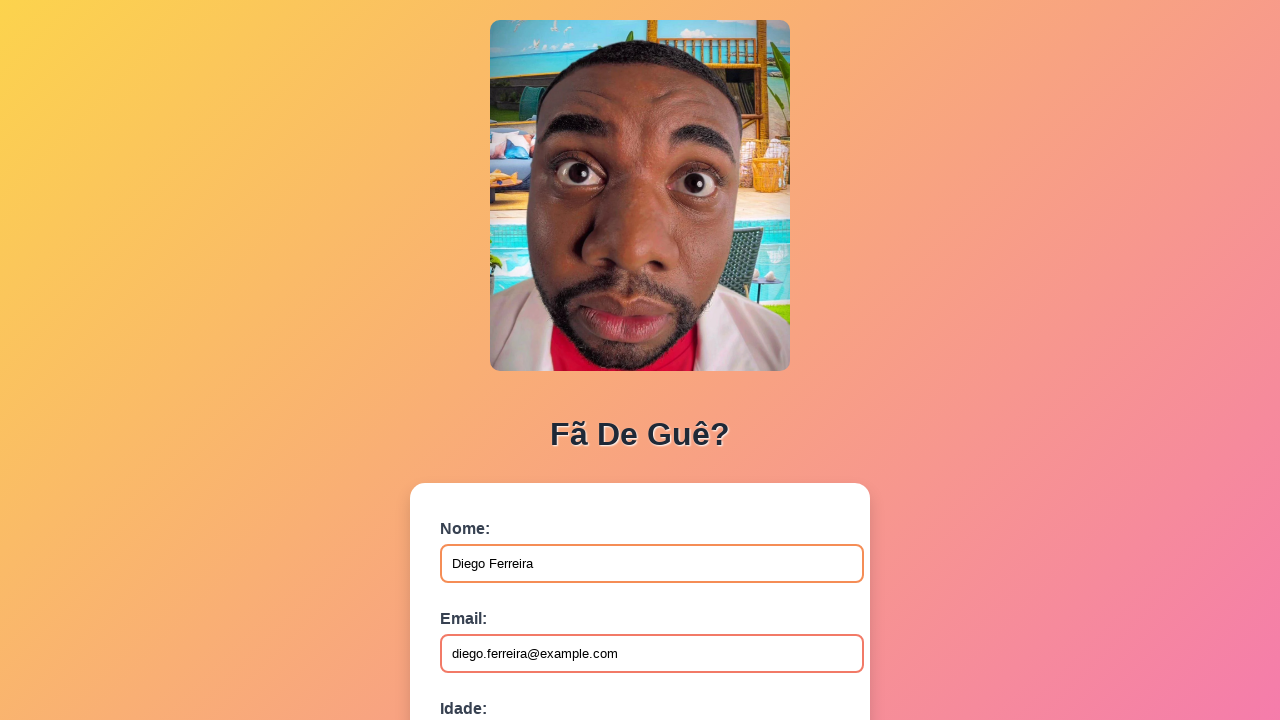

Filled age field with '40' on #idade
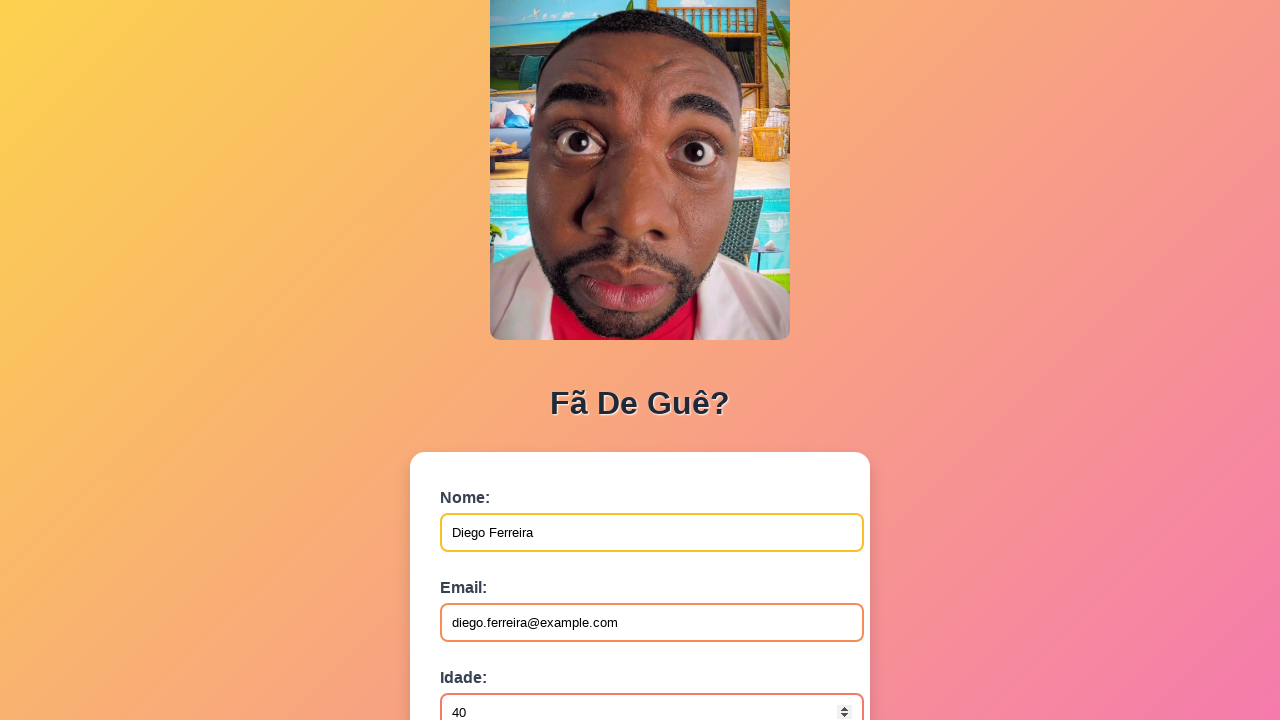

Clicked submit button to register fan at (490, 569) on button[type='submit']
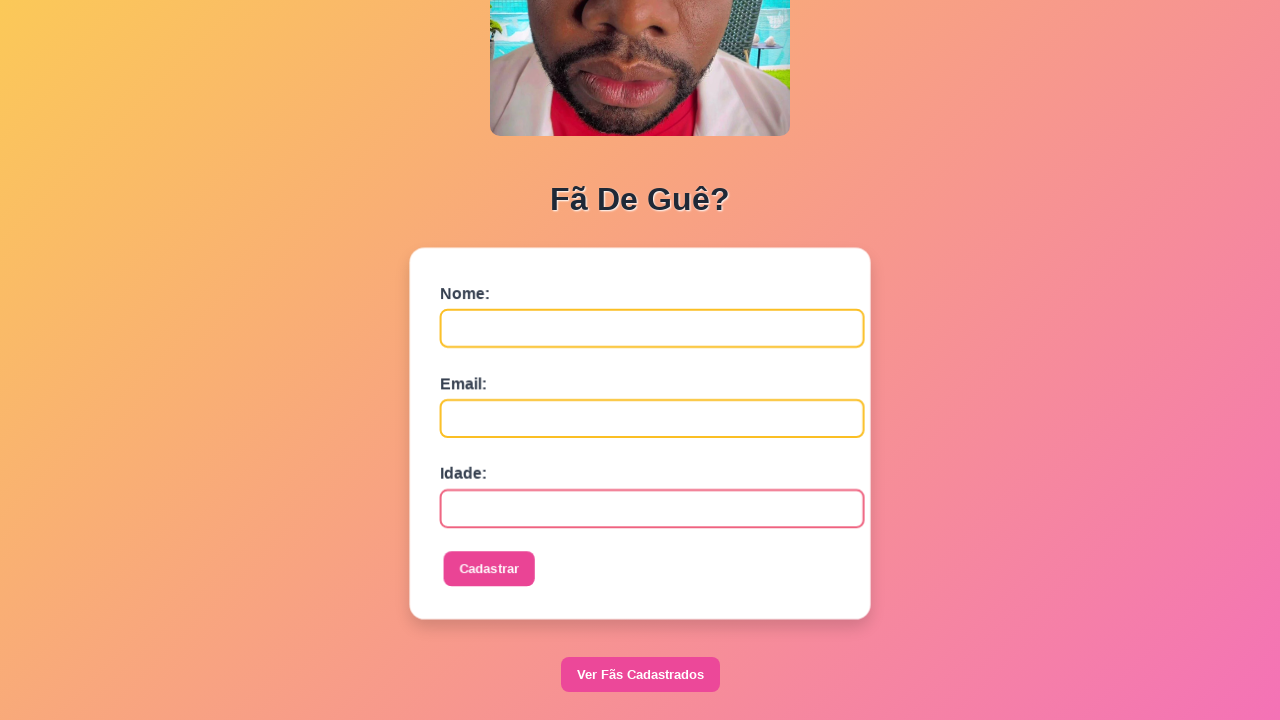

Waited 500ms for registration to complete
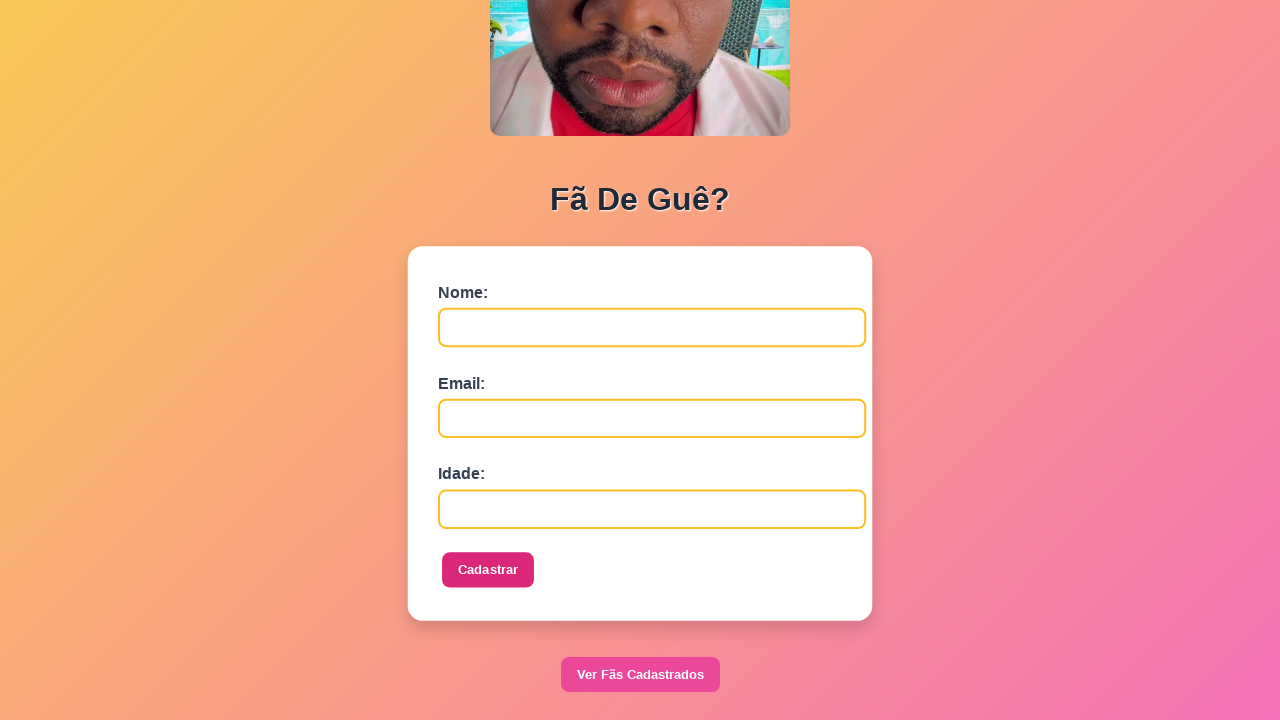

Navigated to lista.html page
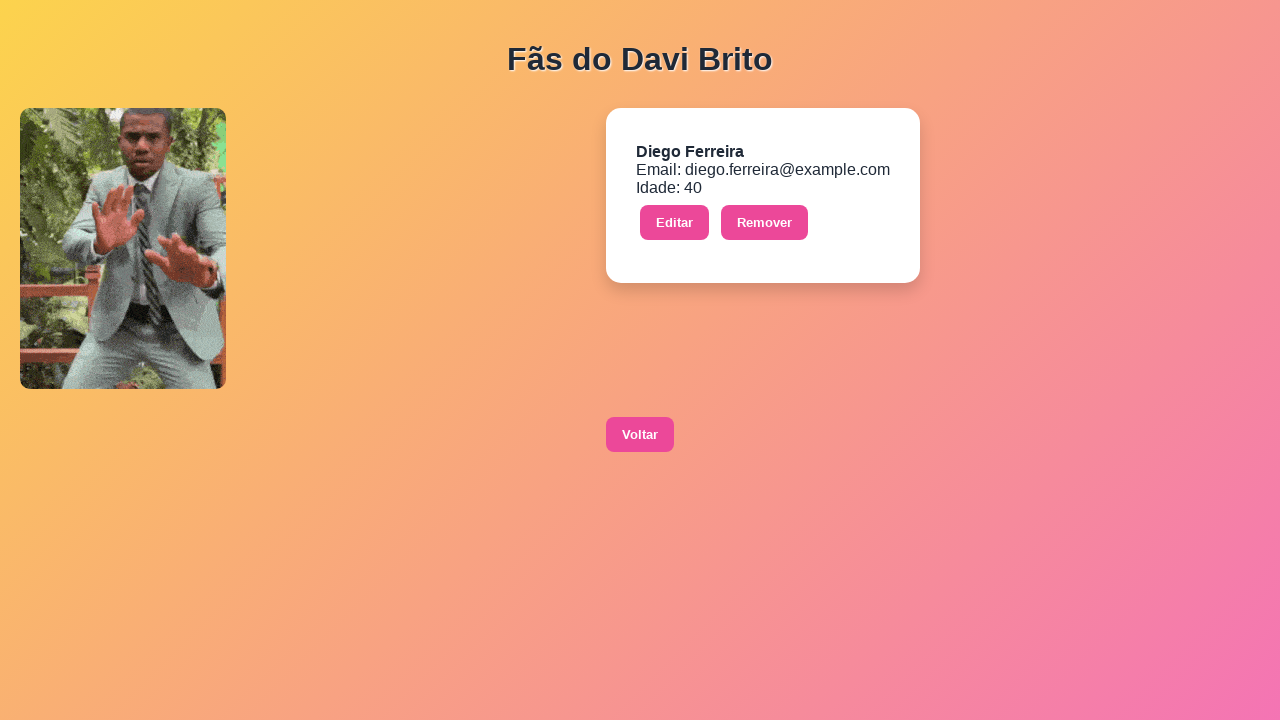

Mocked window.prompt to return '-10' on third call
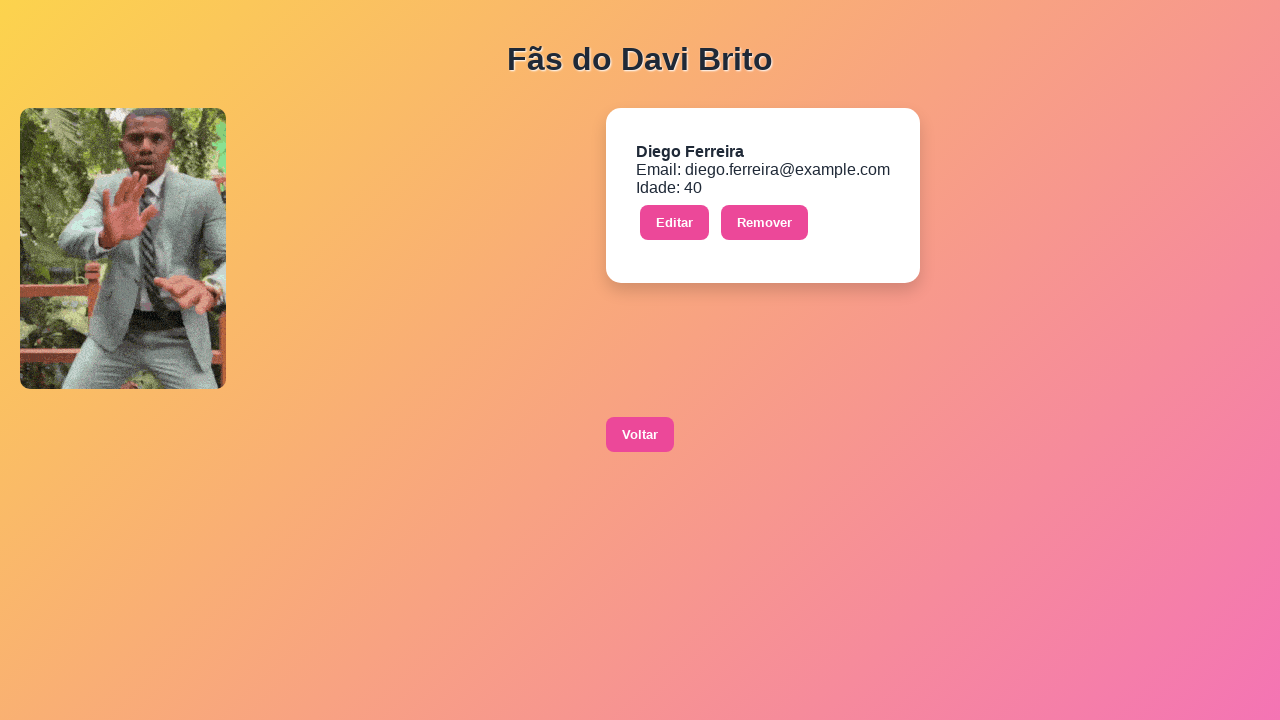

Clicked 'Editar' button to edit fan at (674, 223) on xpath=//button[contains(text(),'Editar')]
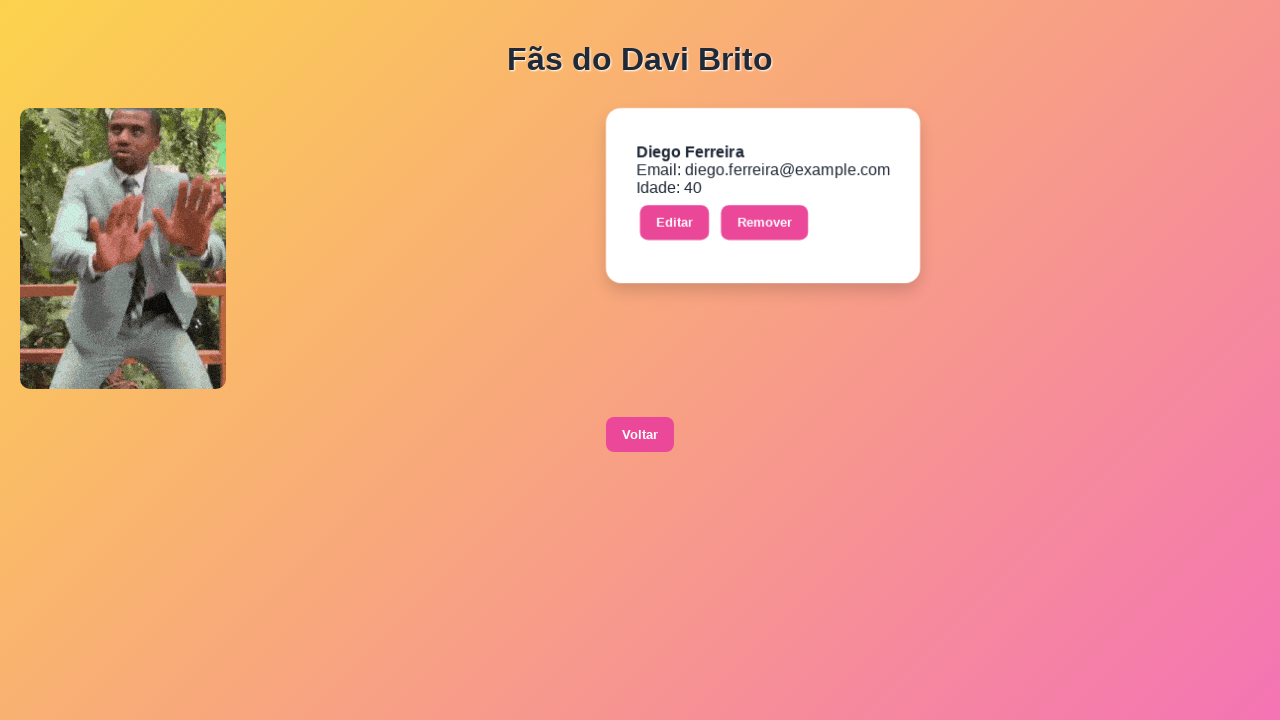

Waited 500ms for edit operation to complete
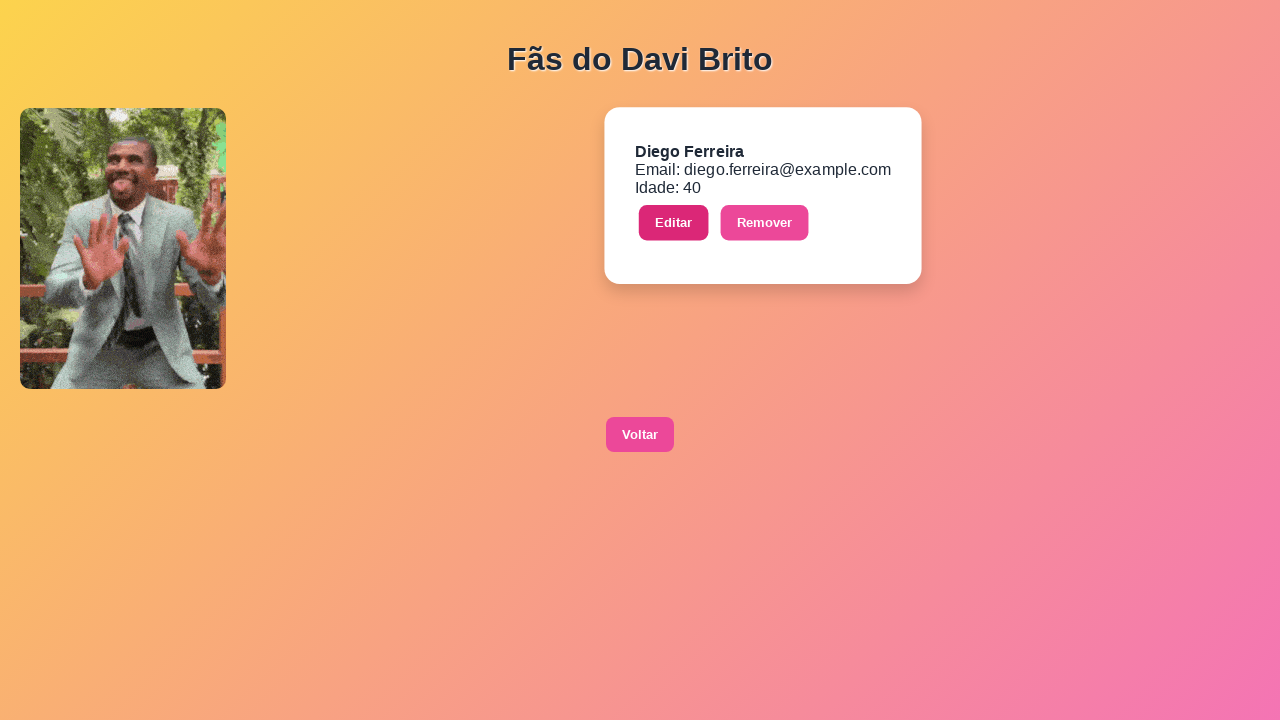

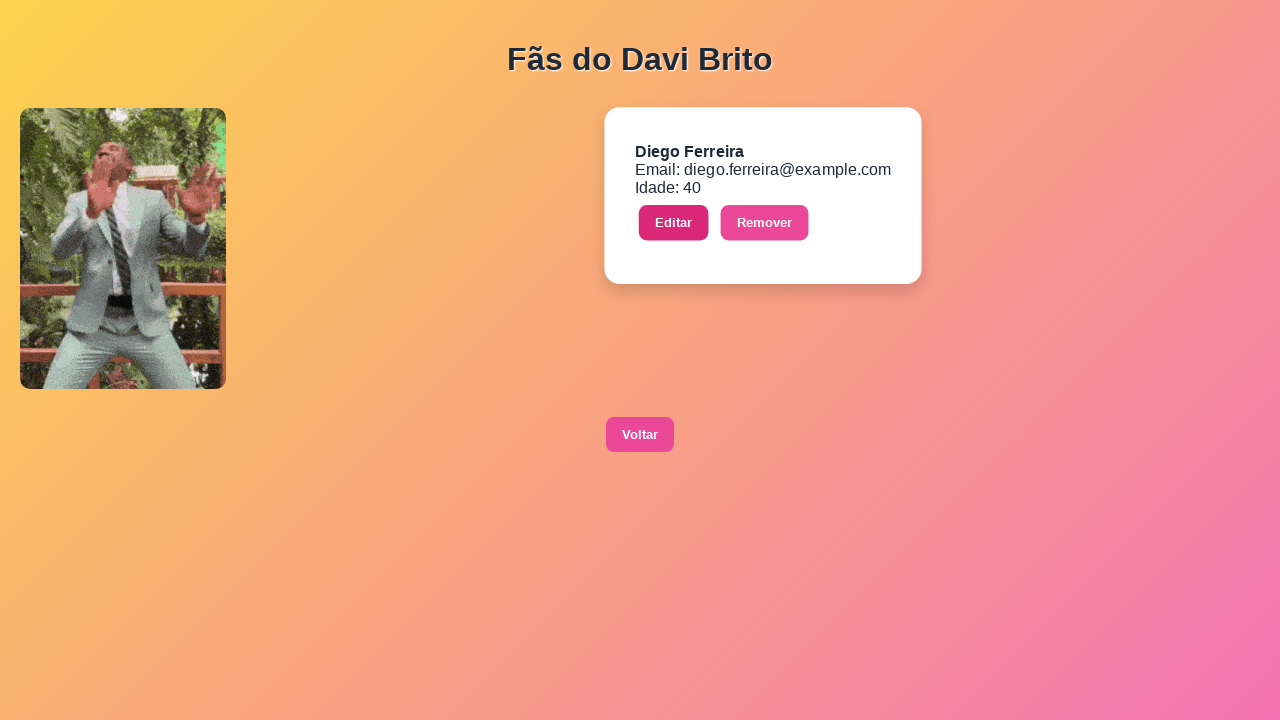